Tests checkbox functionality by checking and unchecking multiple checkboxes on a practice page

Starting URL: https://practice.expandtesting.com/checkboxes

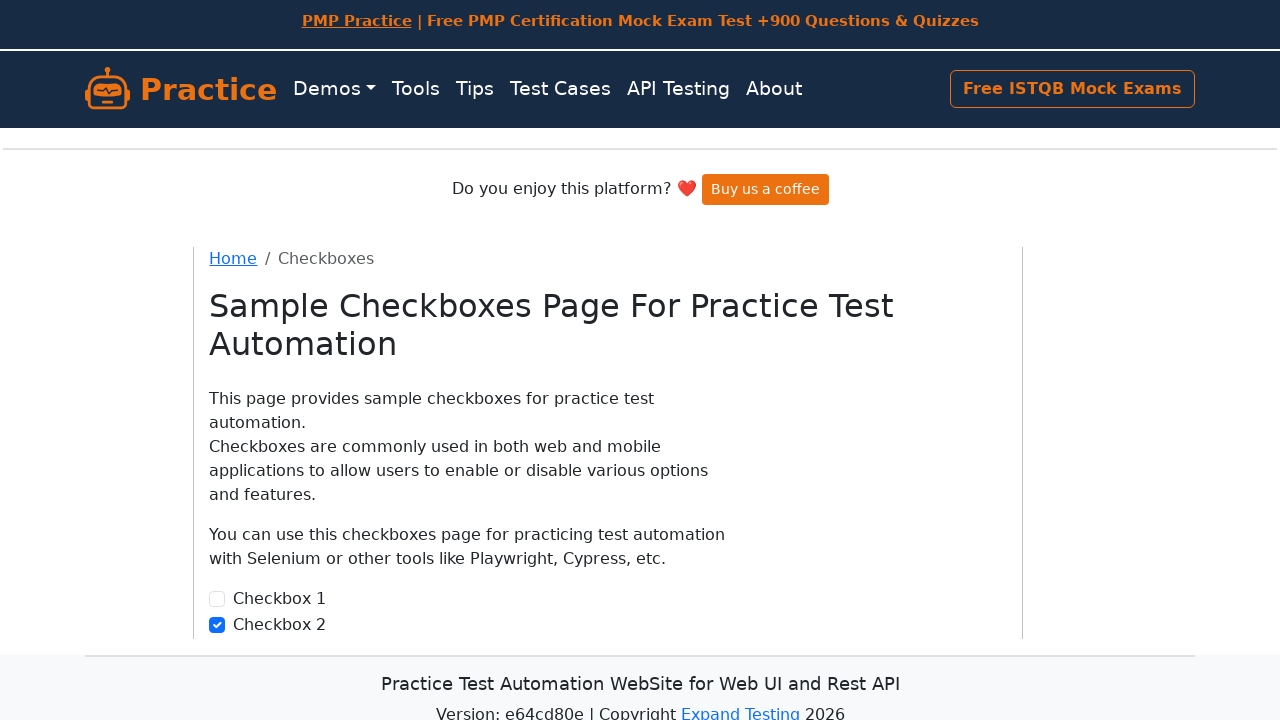

Navigated to checkbox practice page
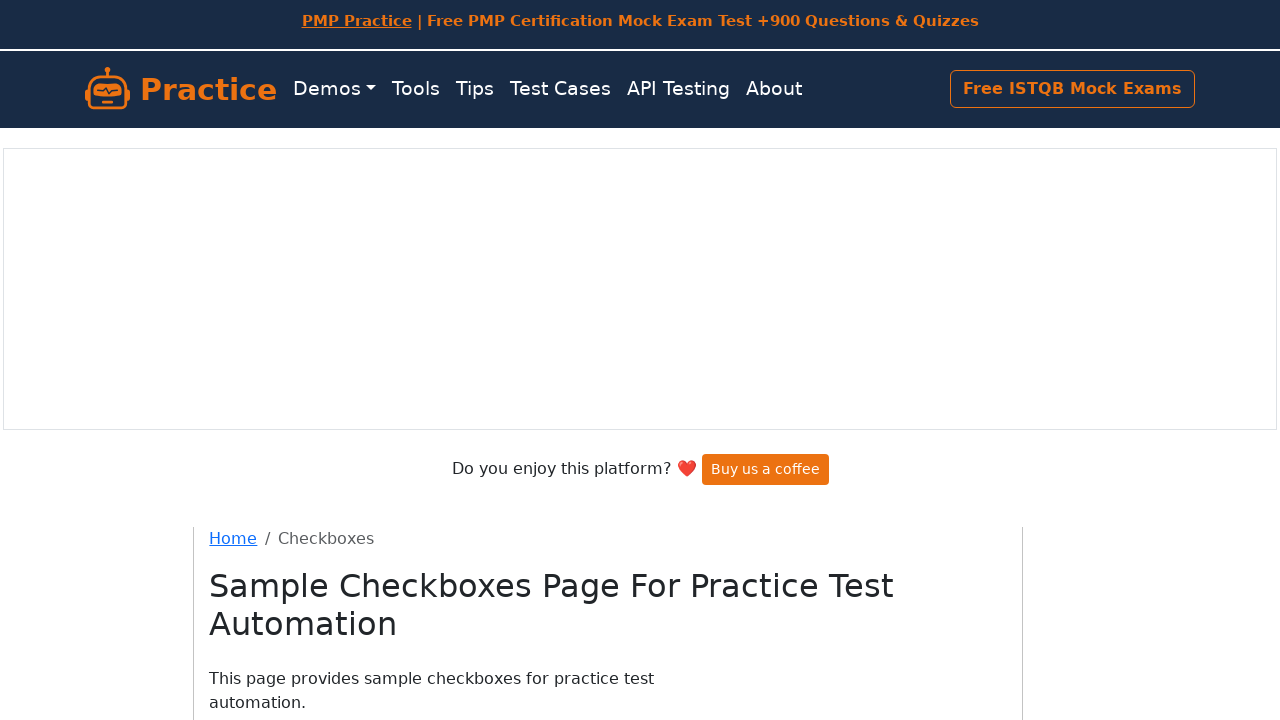

Checked the first checkbox at (217, 400) on xpath=//input[@id='checkbox1']
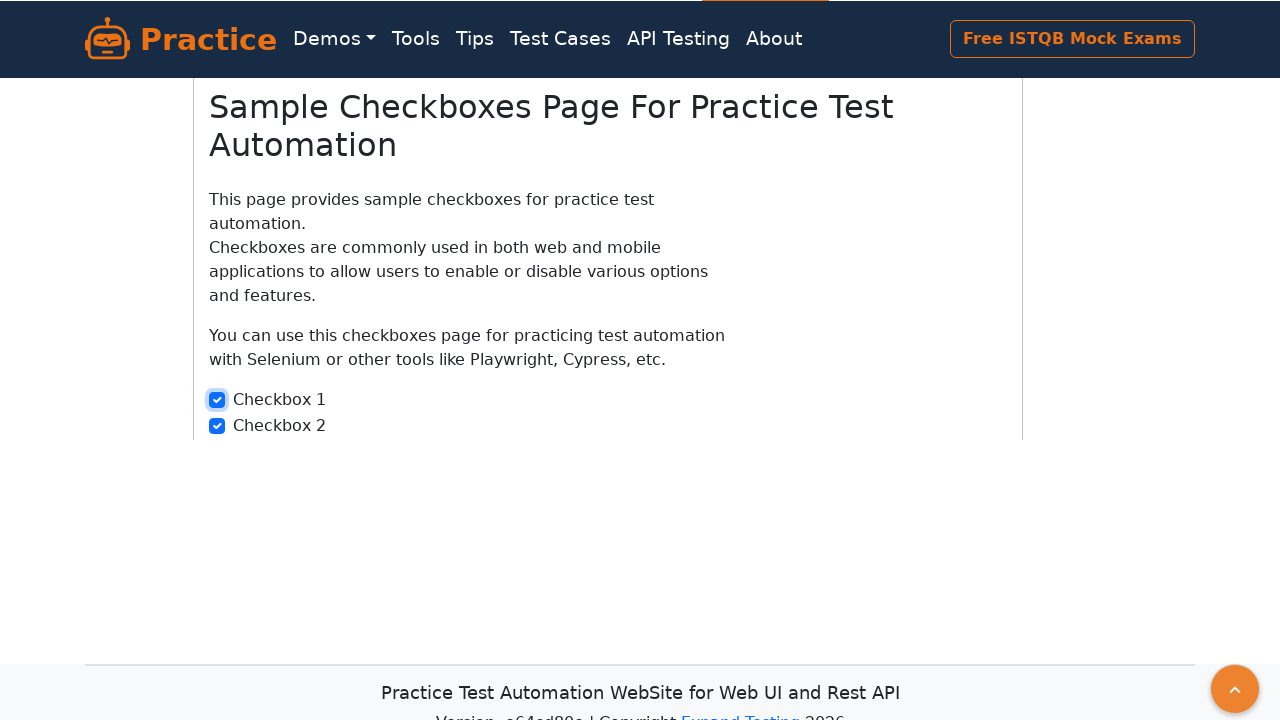

Unchecked the second checkbox at (217, 426) on xpath=//input[@id='checkbox2']
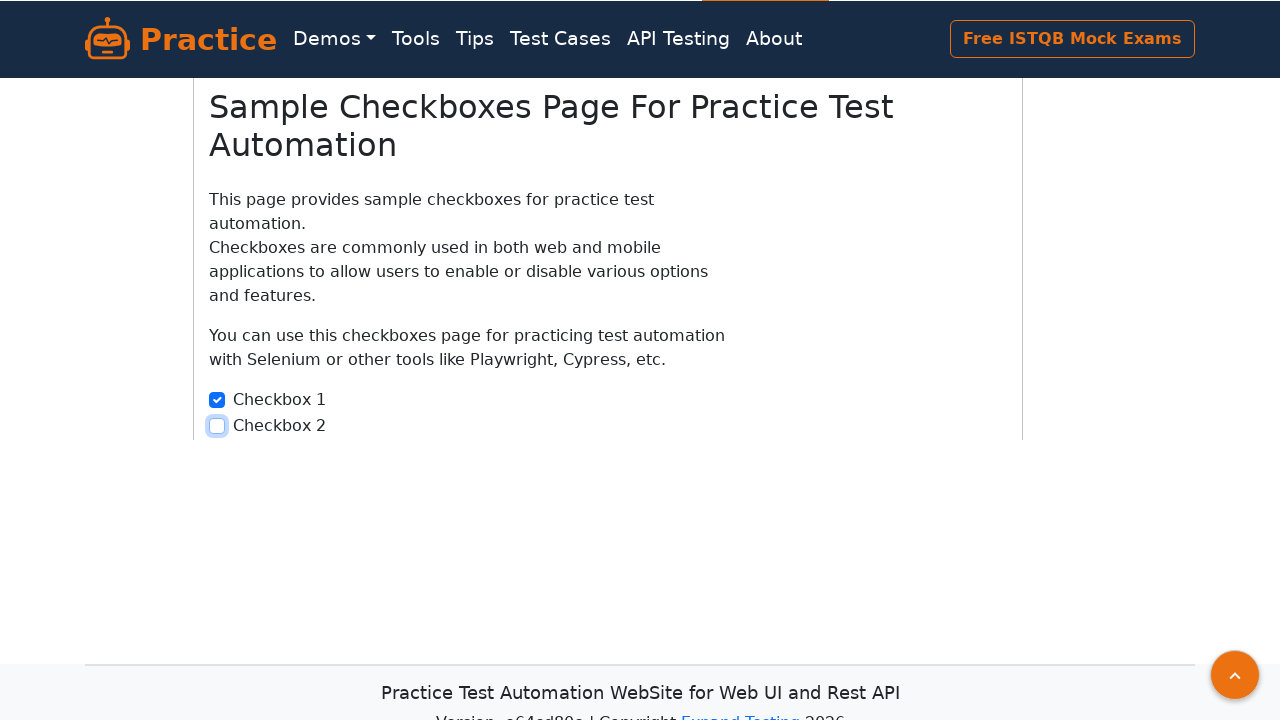

Unchecked the first checkbox at (217, 400) on xpath=//input[@id='checkbox1']
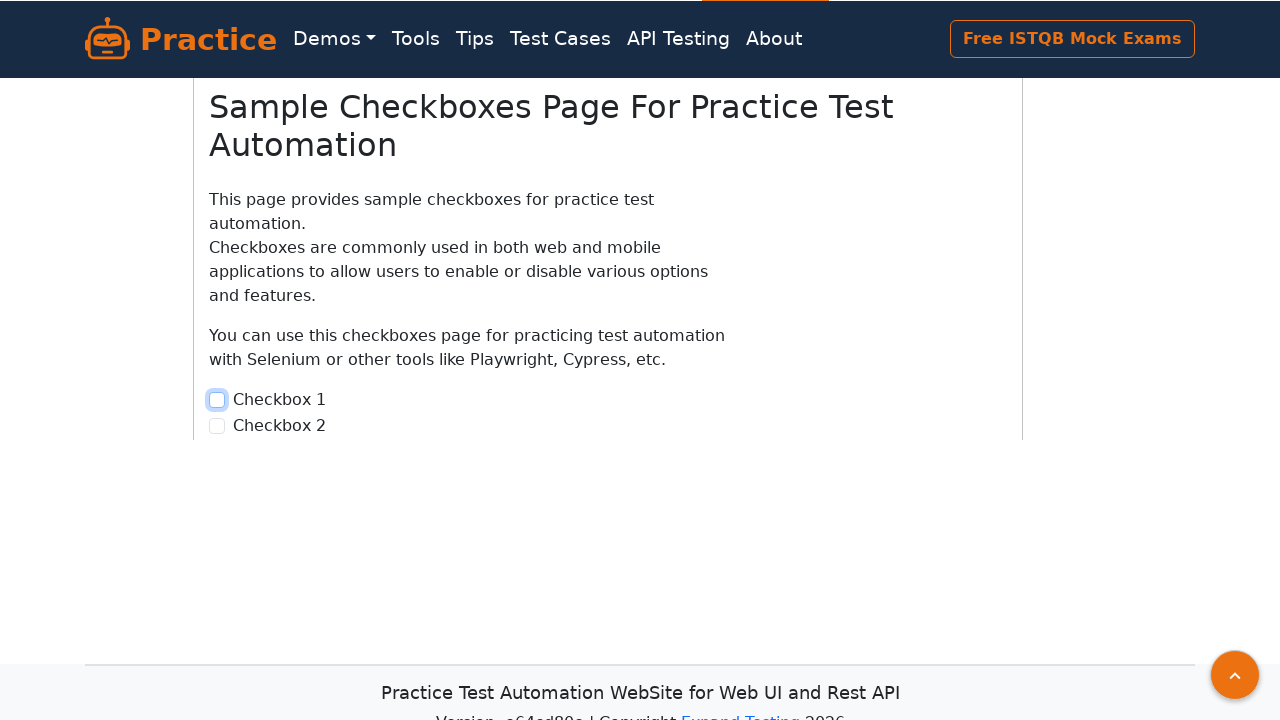

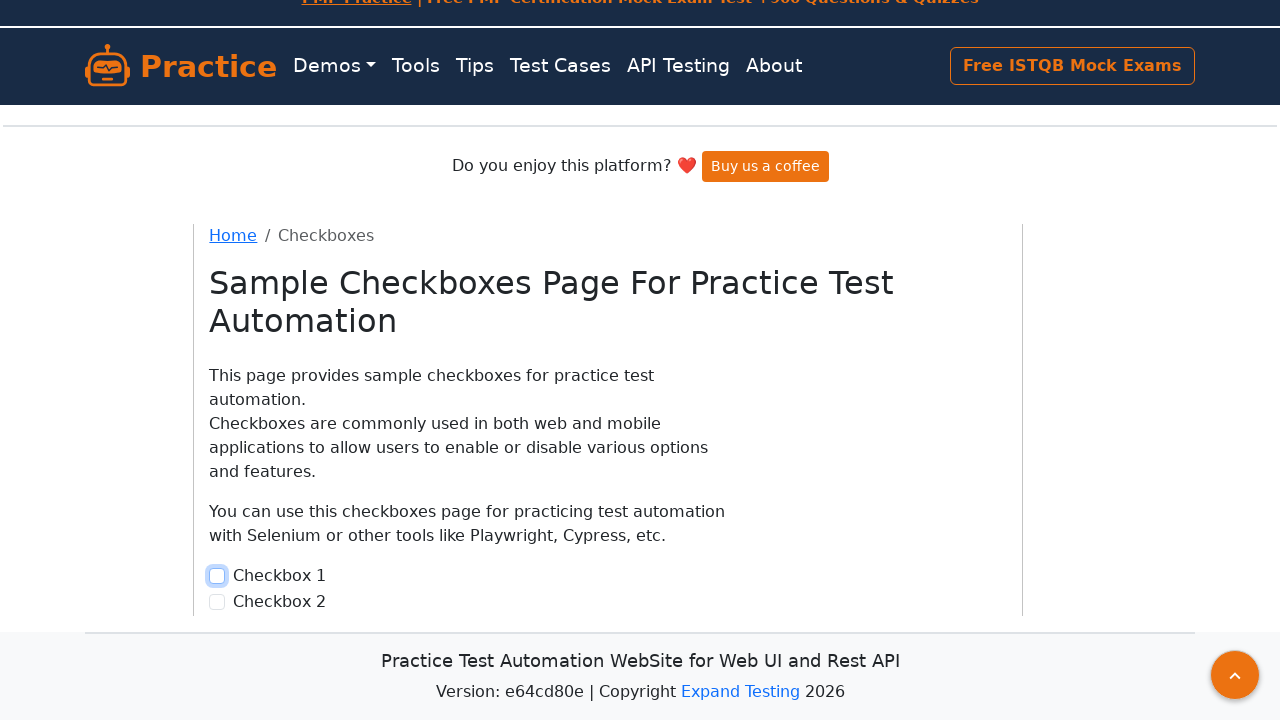